Tests product search functionality by typing in search box, verifying visible products count, and adding items to cart

Starting URL: https://rahulshettyacademy.com/seleniumPractise/#/

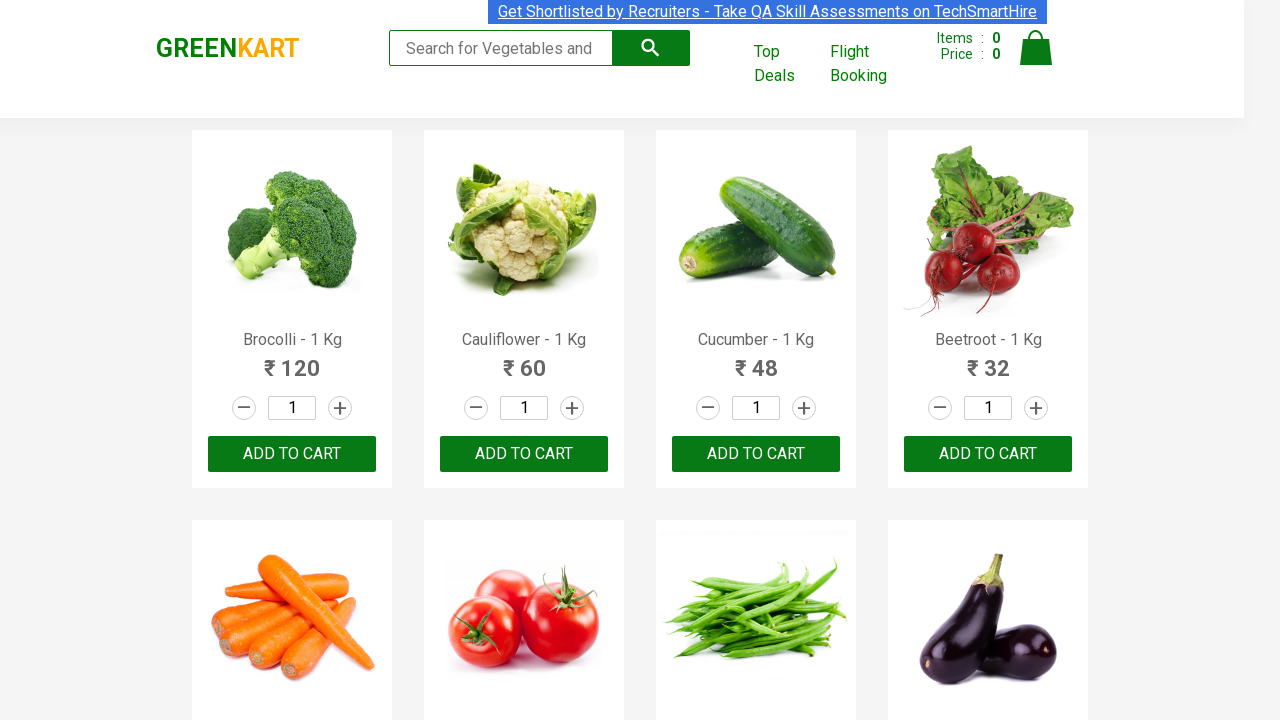

Filled search box with 'ca' to filter products on input.search-keyword
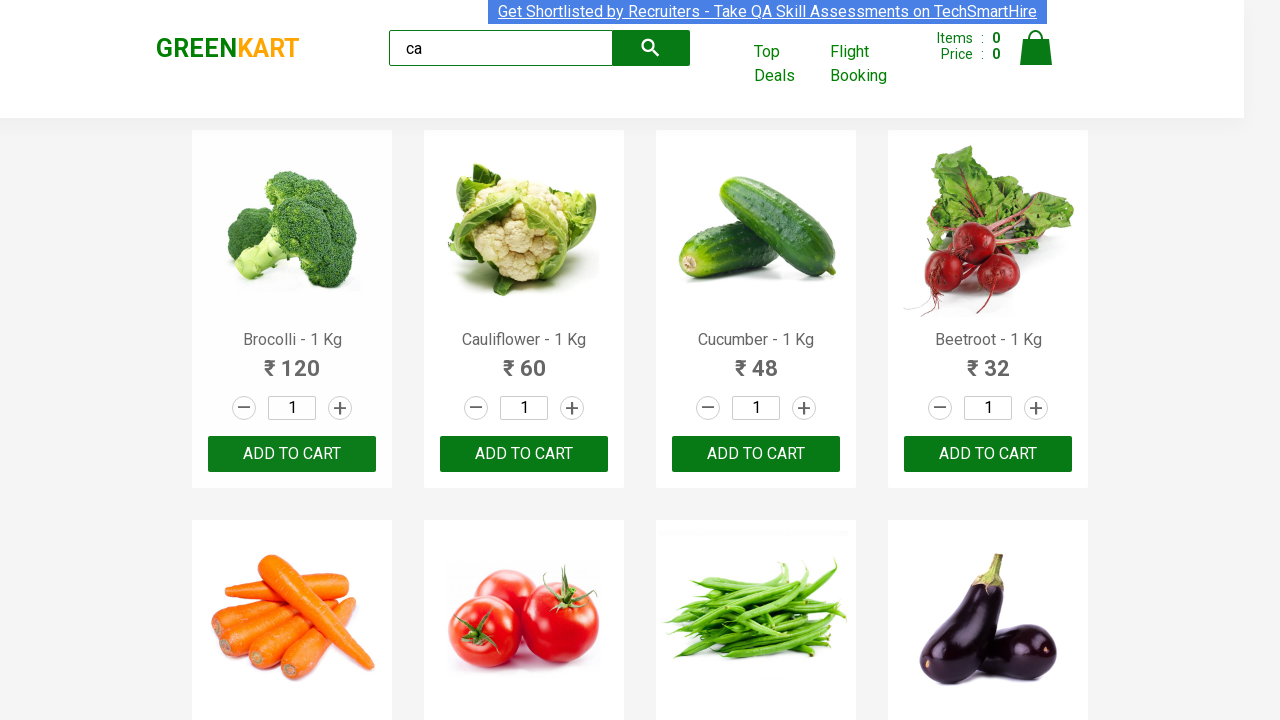

Waited 2 seconds for products to filter
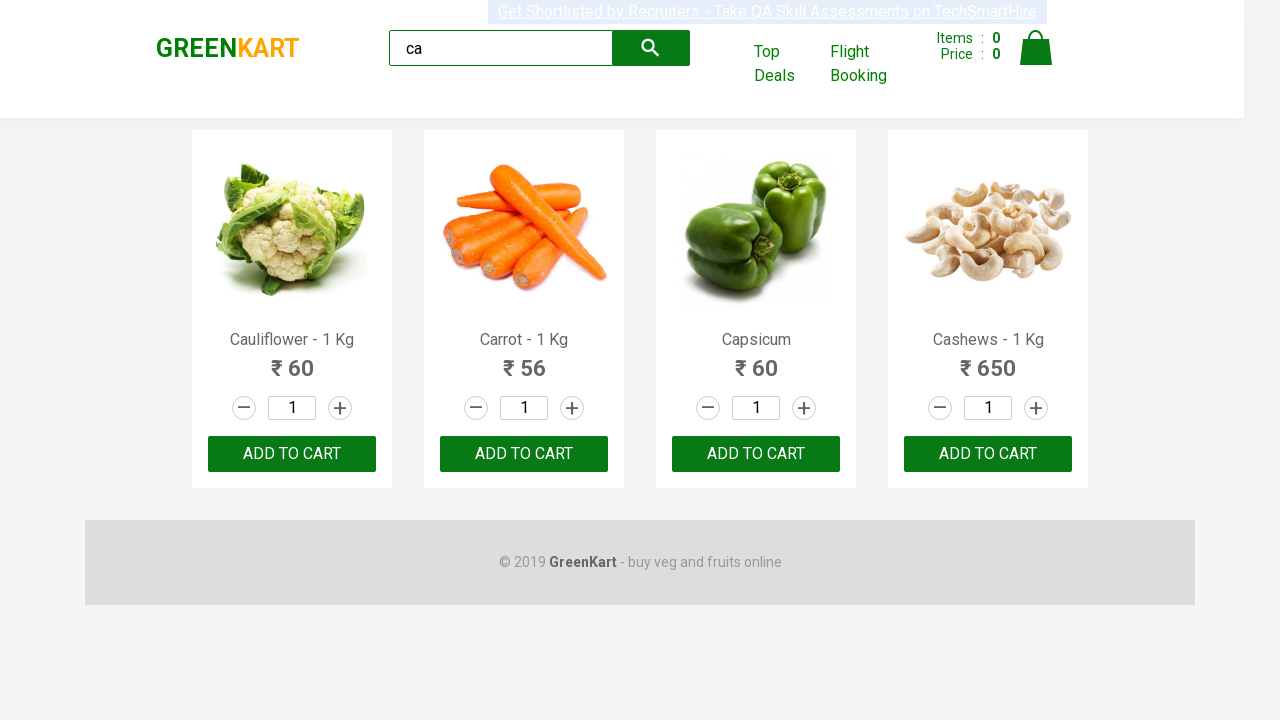

Verified that 4 visible products are displayed after search filter
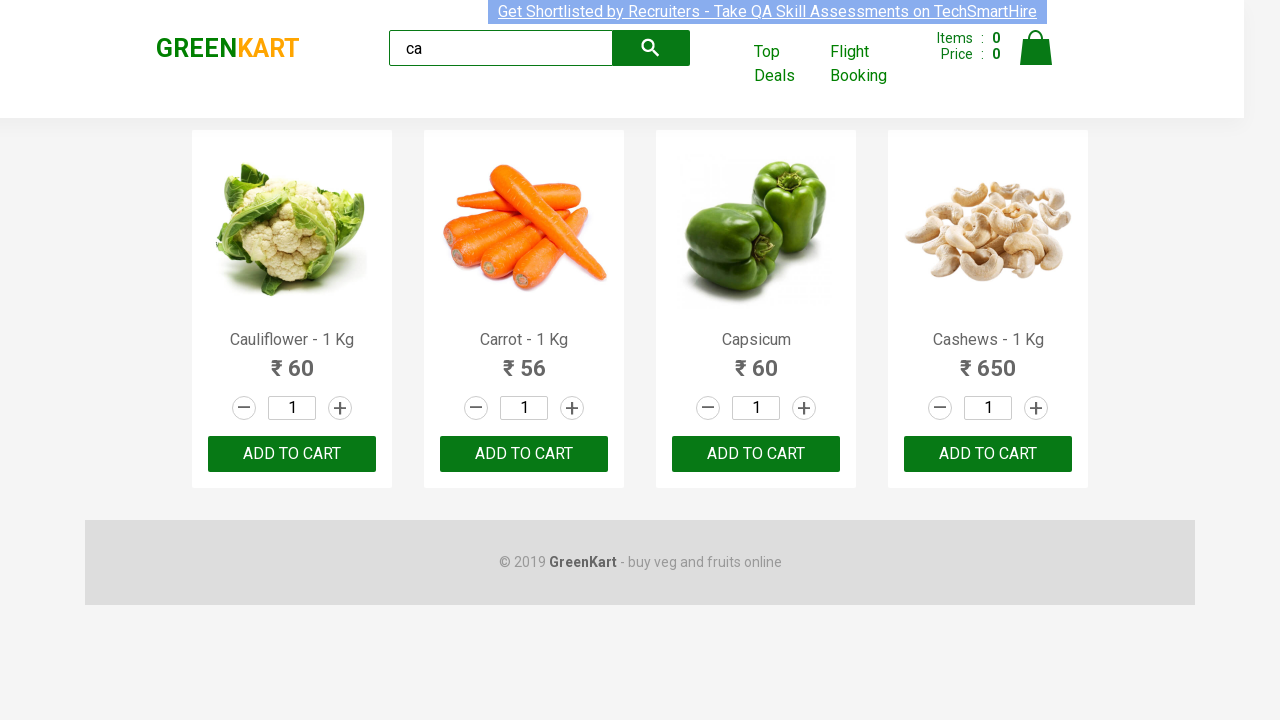

Clicked ADD TO CART on the third product at (756, 454) on .products .product >> nth=2 >> text=ADD TO CART
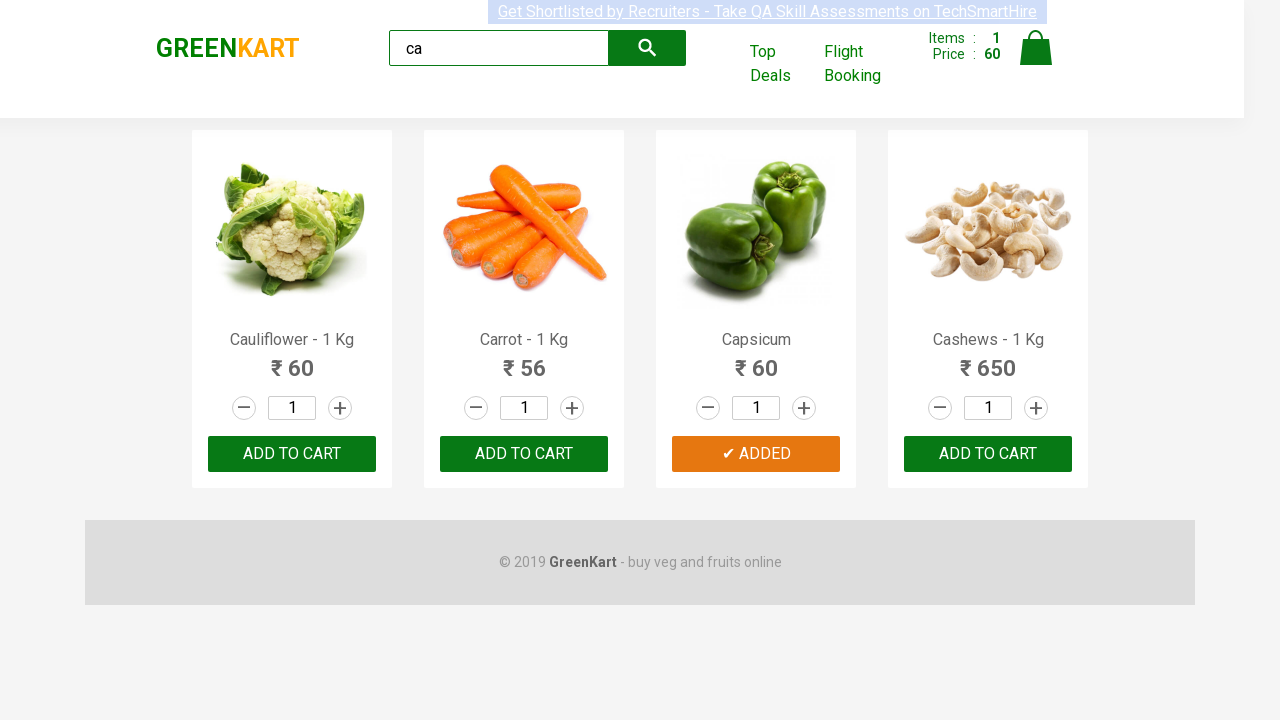

Found and clicked ADD TO CART for Carrot product at (524, 454) on .products .product >> nth=1 >> text=ADD TO CART
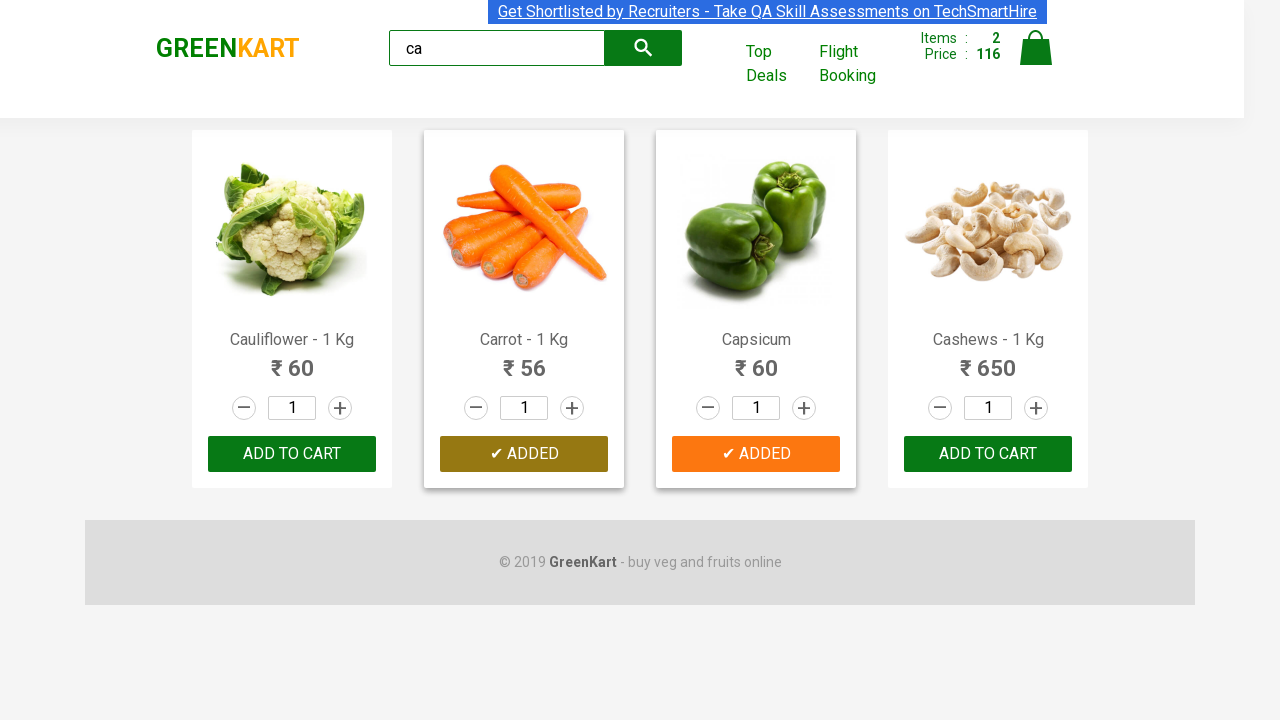

Verified that the logo text is 'GREENKART'
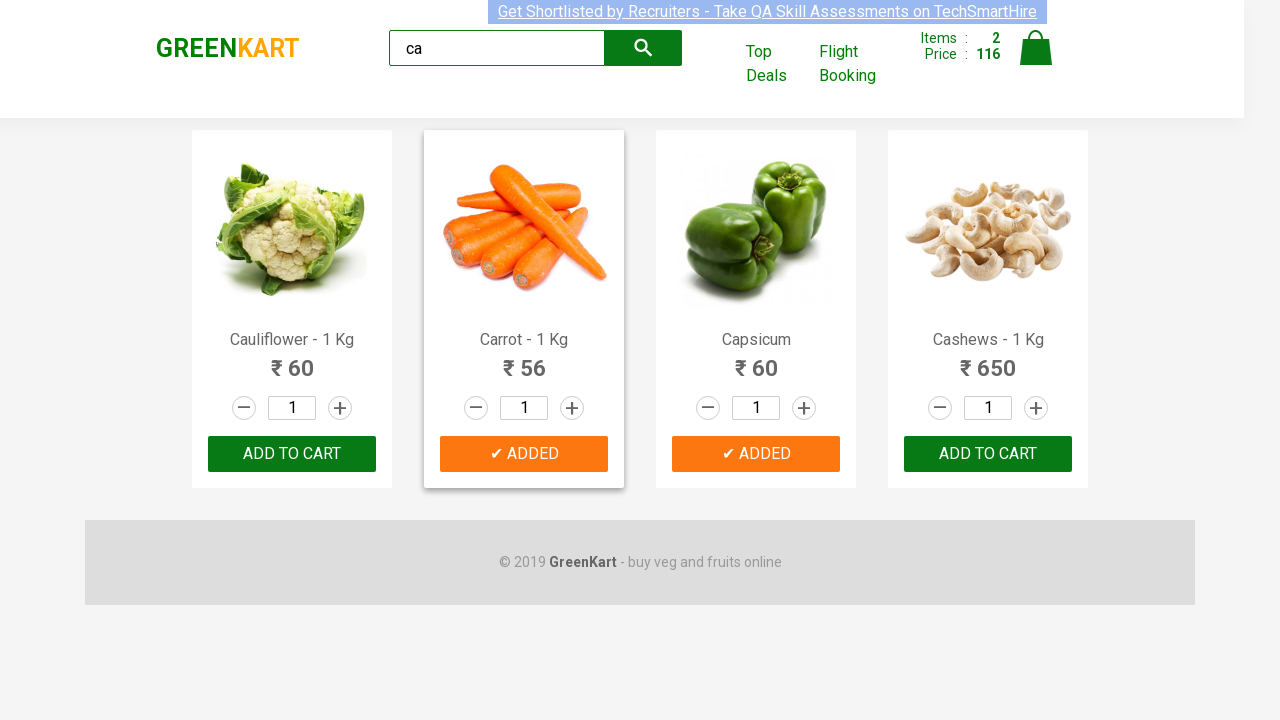

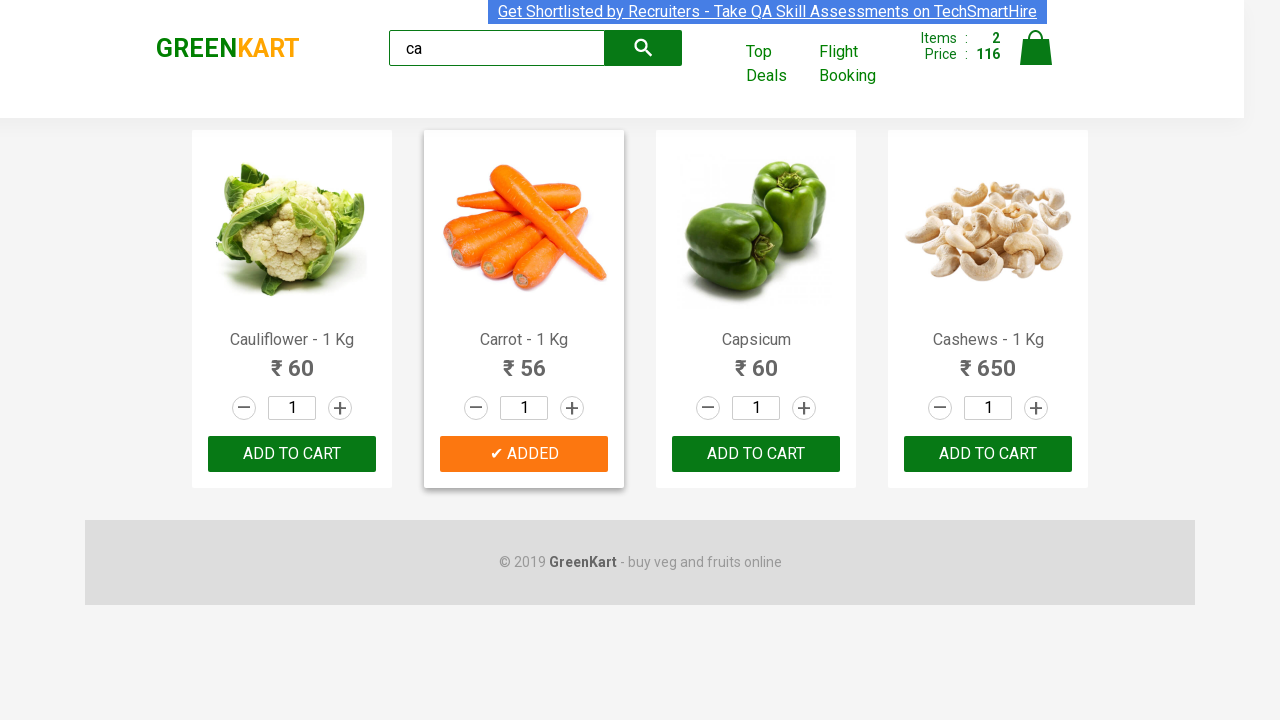